Tests text input field interaction by clicking on it and entering text

Starting URL: https://bonigarcia.dev/selenium-webdriver-java/web-form.html

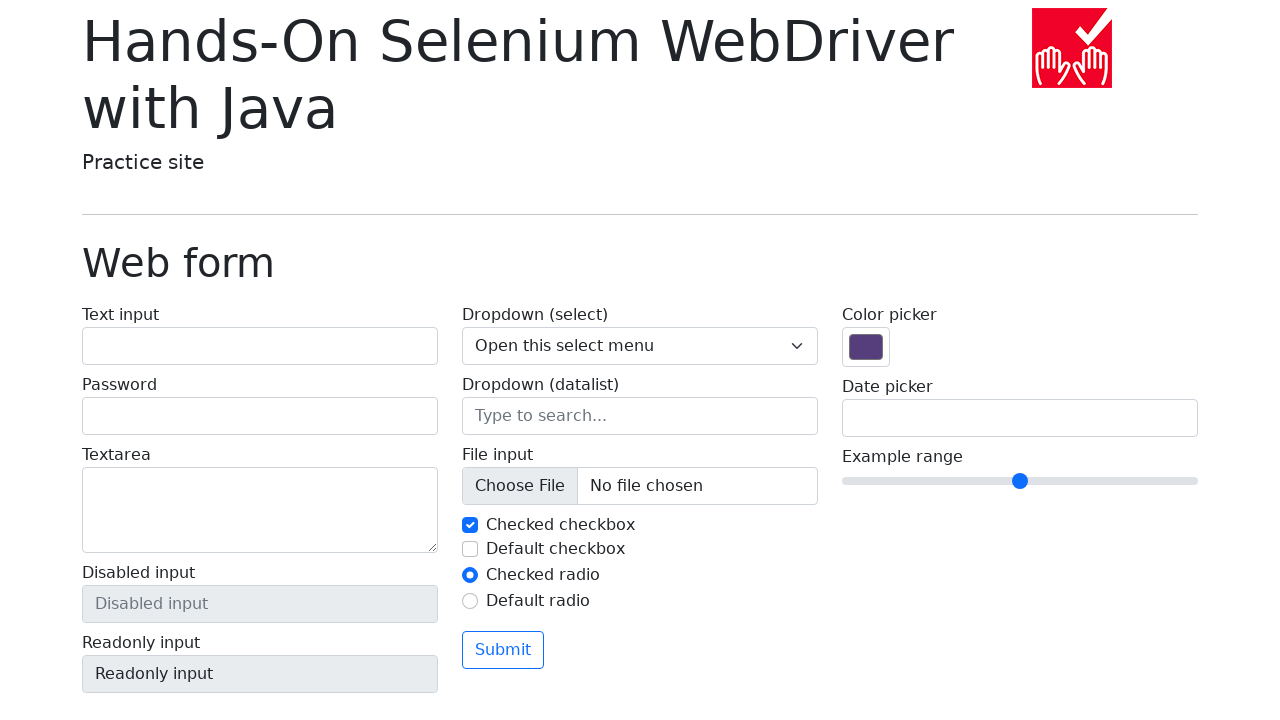

Clicked on the text input field at (260, 346) on input#my-text-id
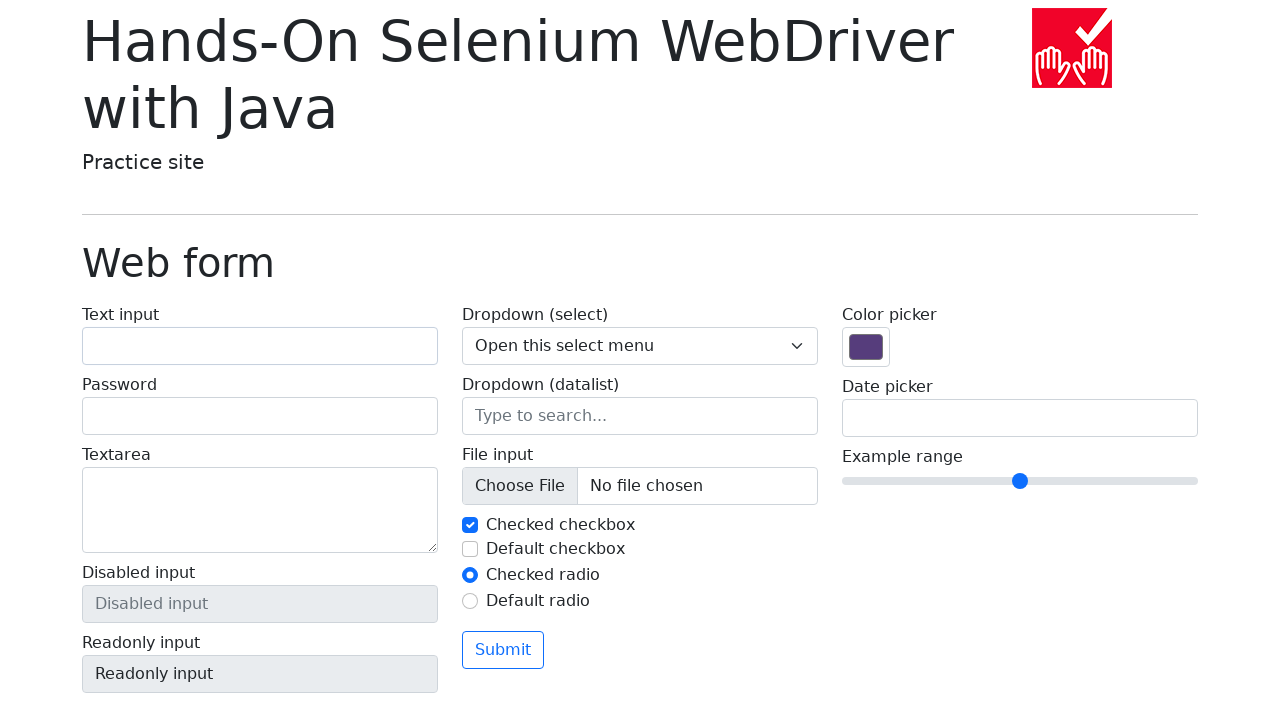

Entered 'Hello' into the text input field on input#my-text-id
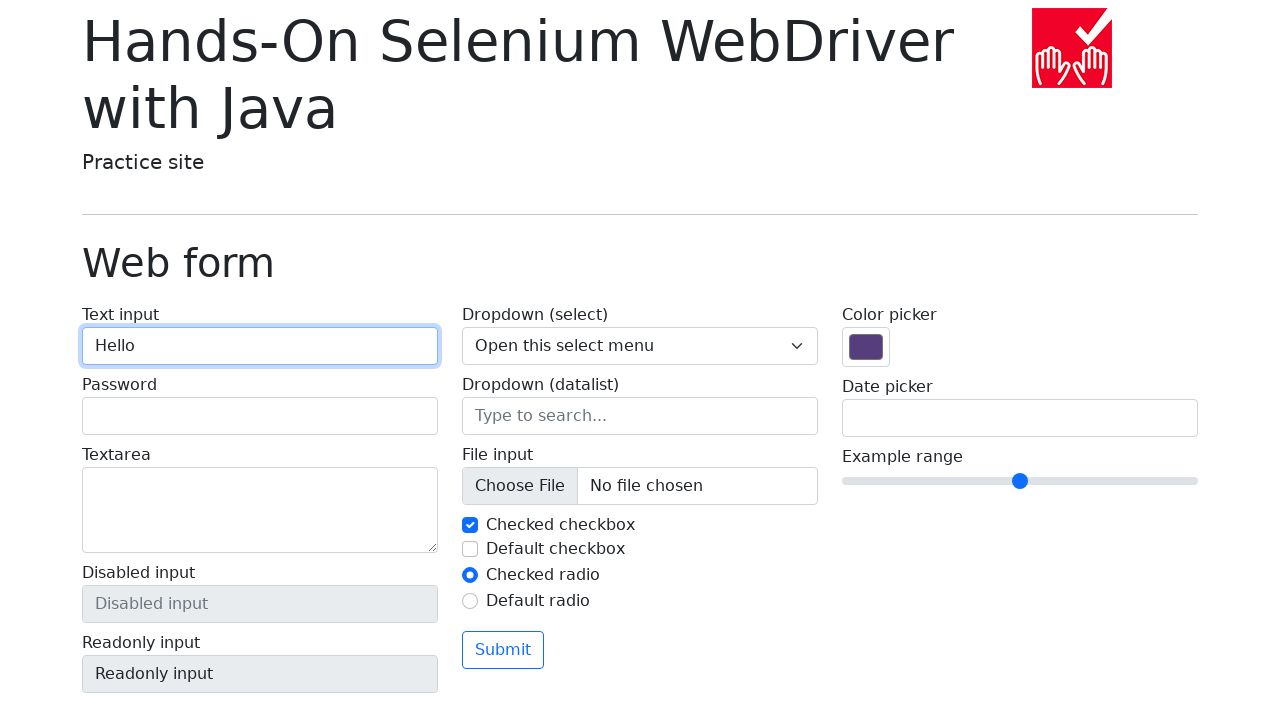

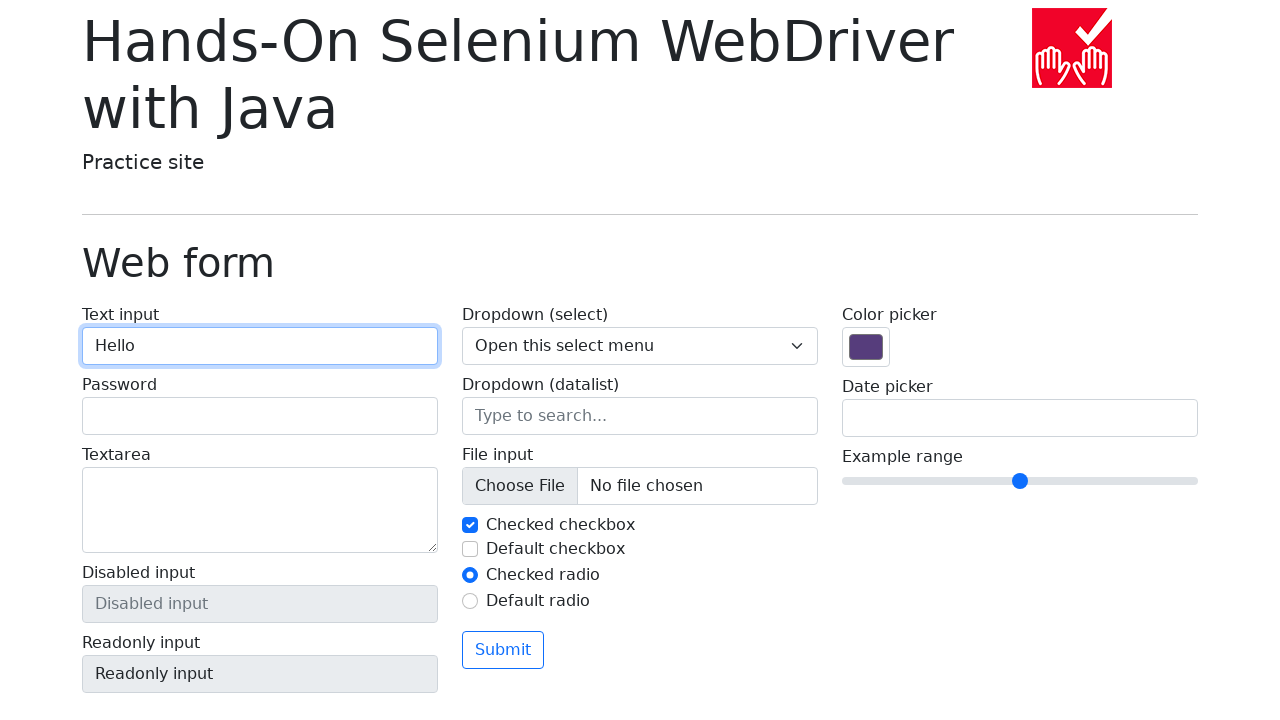